Navigates to a practice project page and takes a screenshot of the page. The test verifies the page loads successfully.

Starting URL: https://www.rahulshettyacademy.com/practice-project

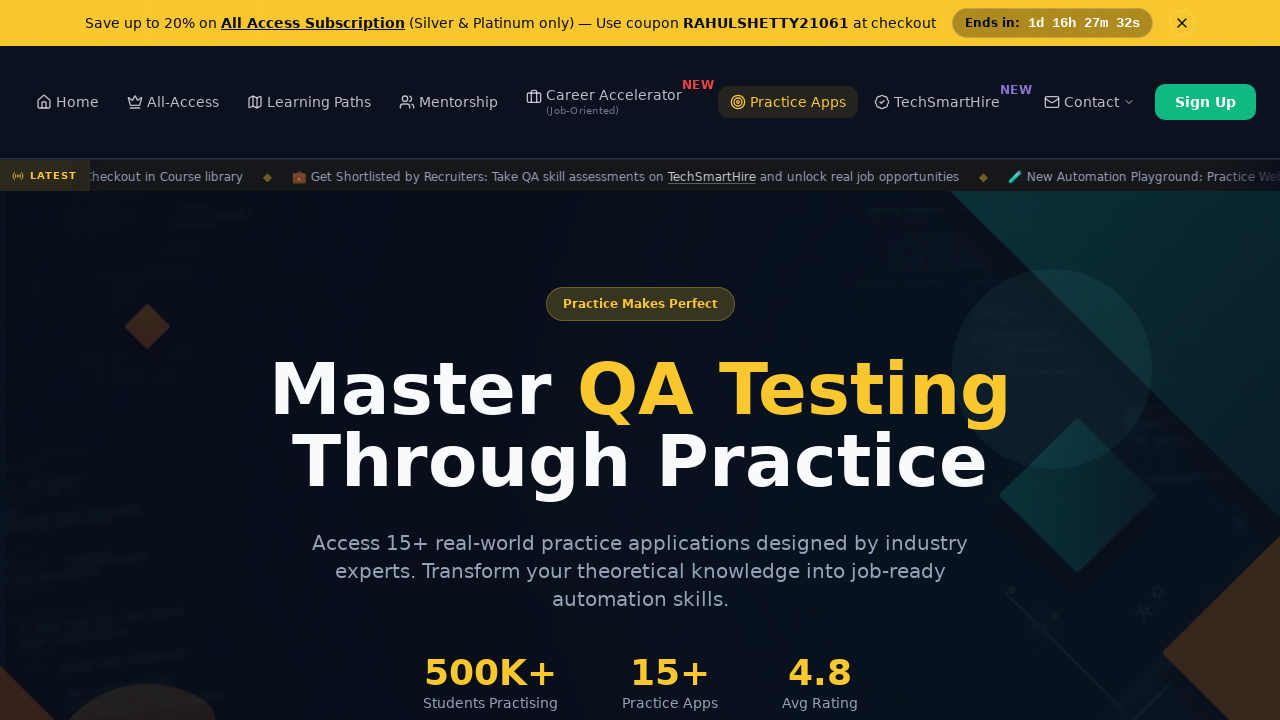

Waited for page to reach networkidle state
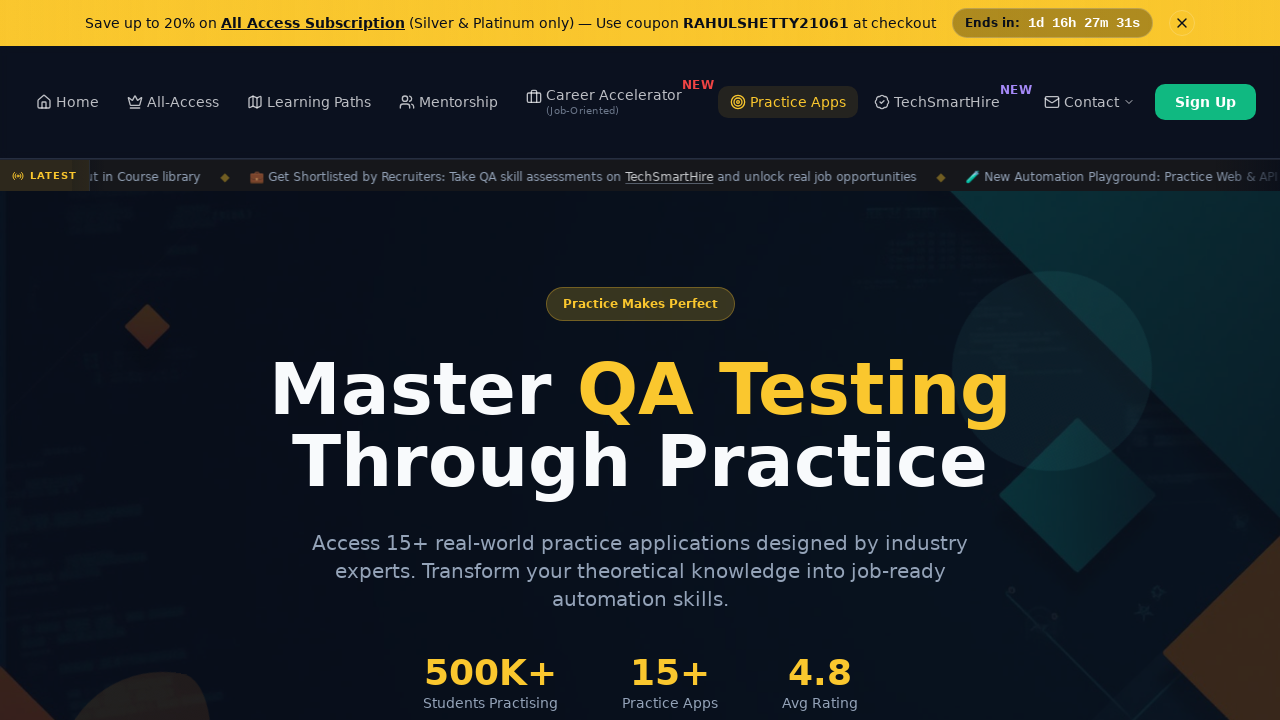

Verified body element is present on practice project page
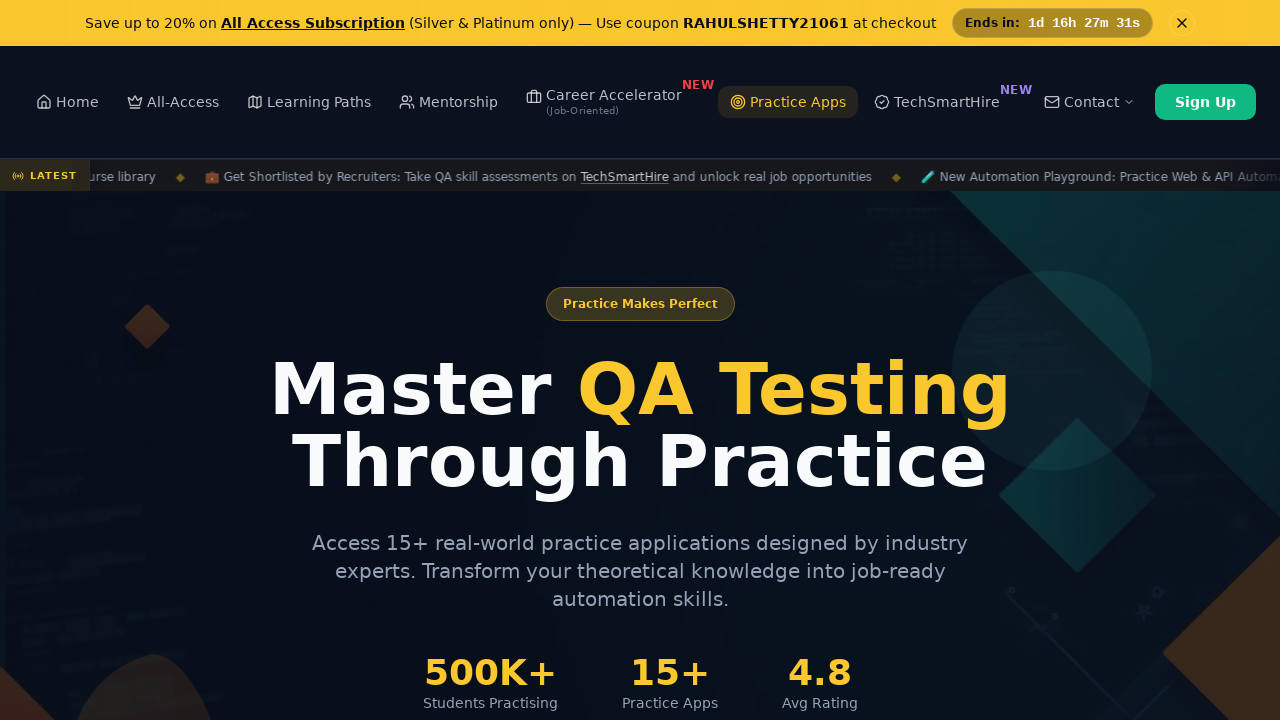

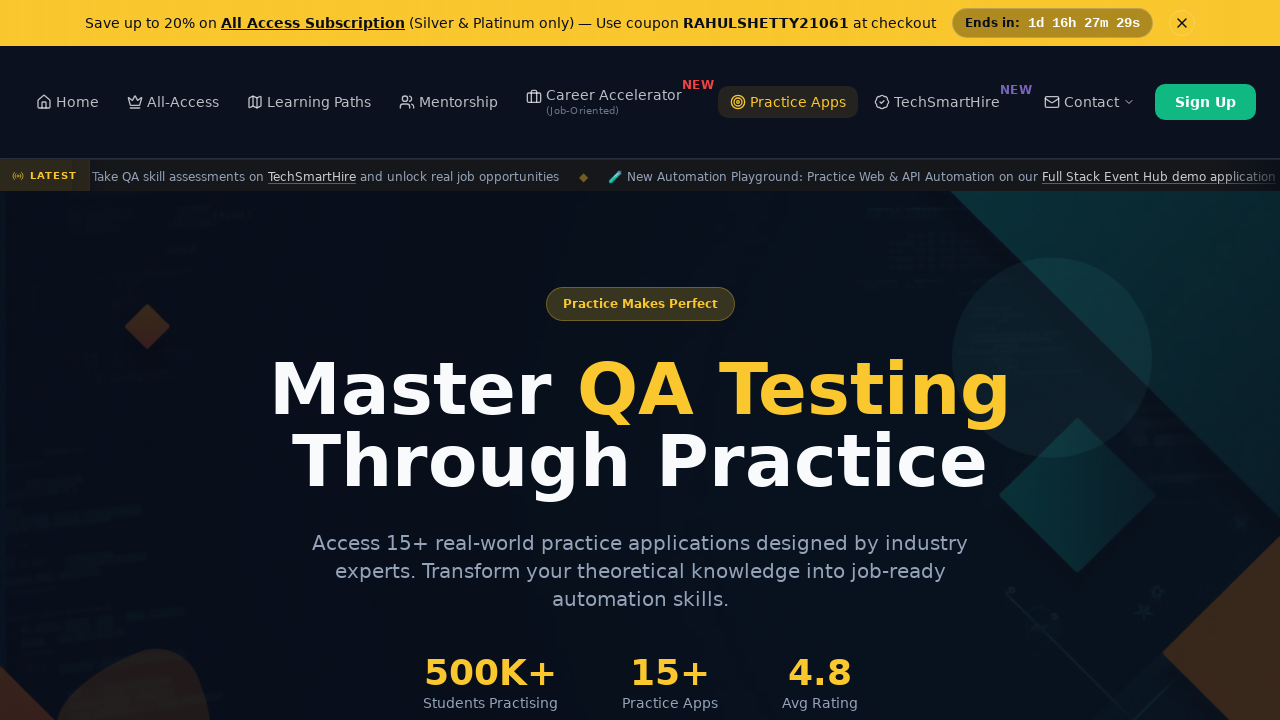